Tests dragging a ball element into a goal element using drag-and-drop functionality

Starting URL: https://learn.javascript.ru/article/mouse-drag-and-drop/ball4/

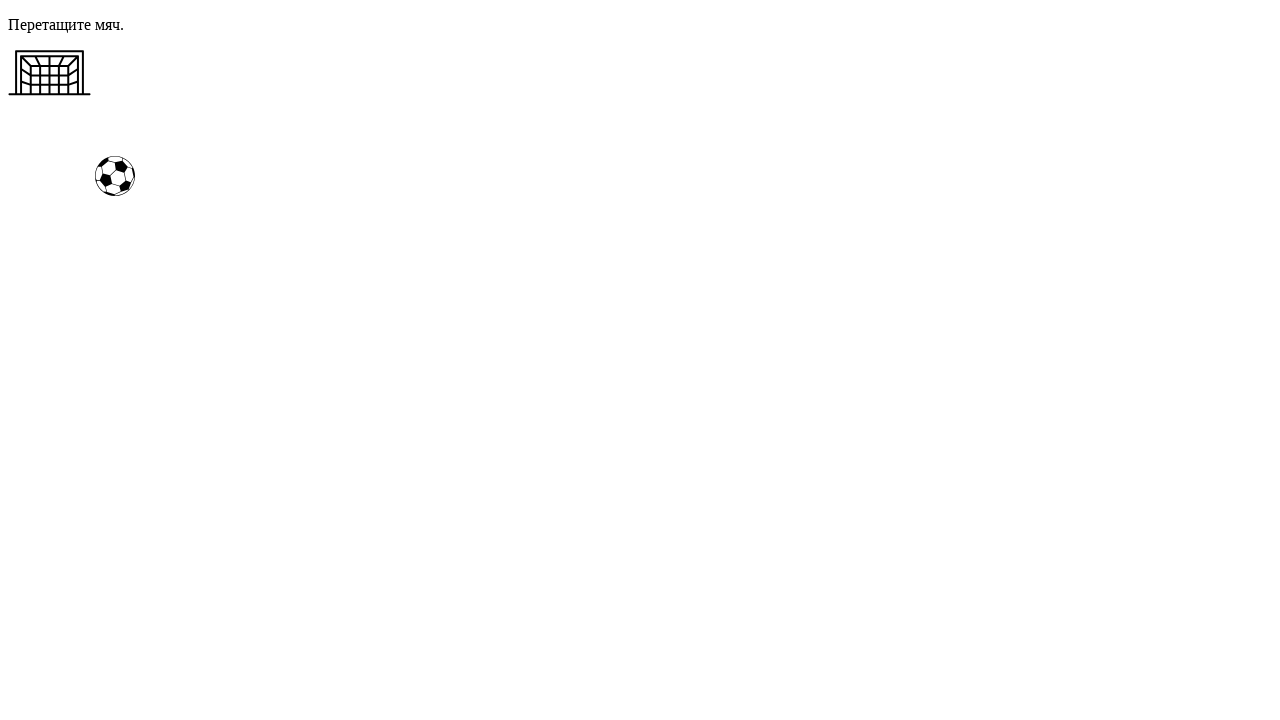

Navigated to drag-and-drop ball game page
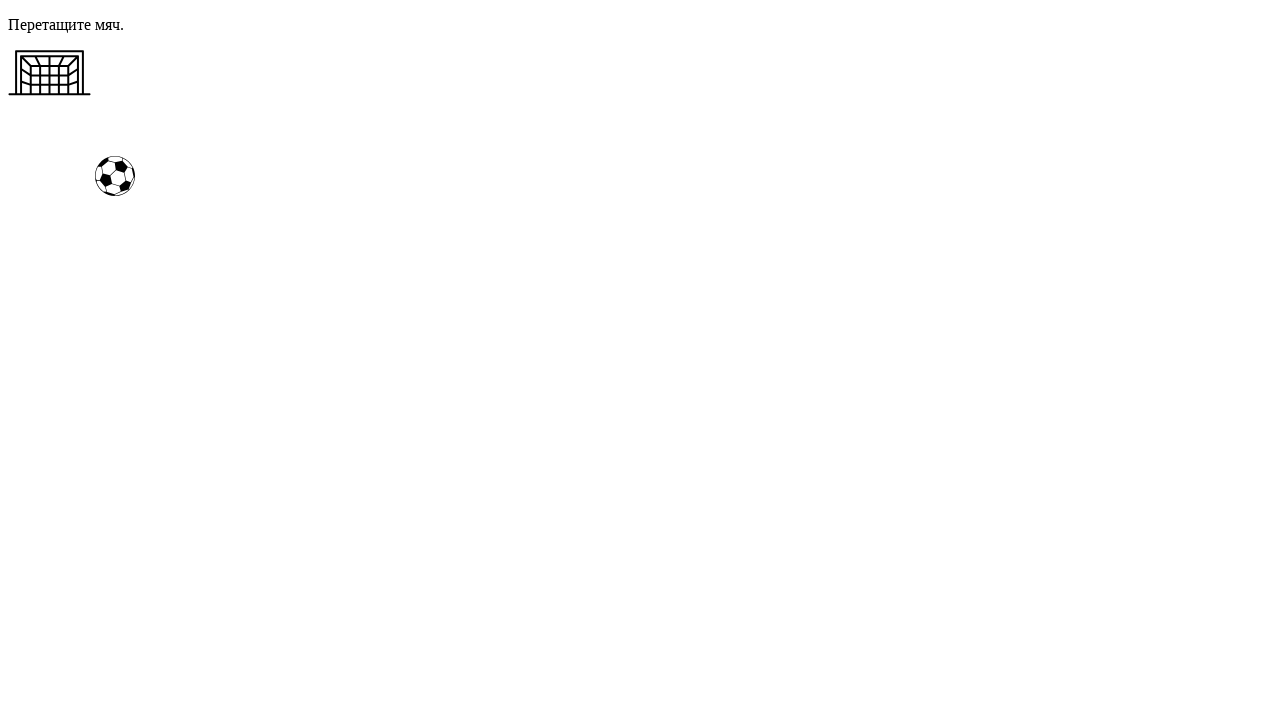

Located ball element
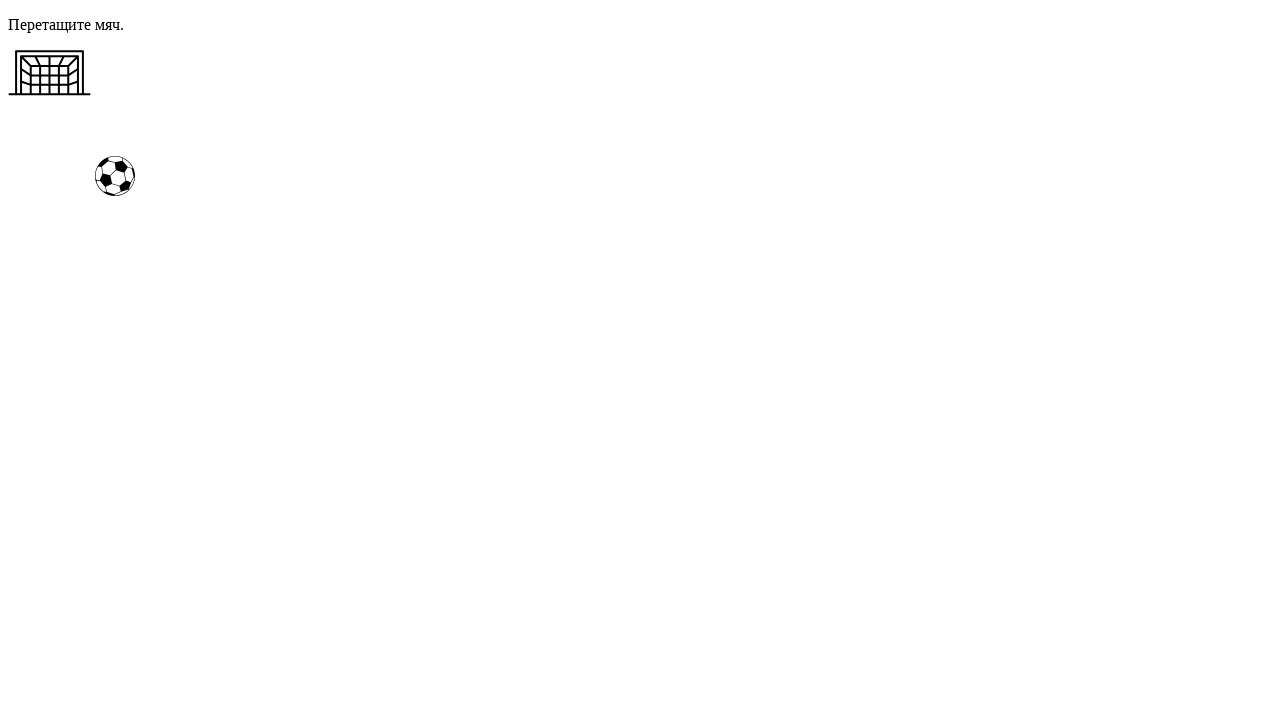

Located goal element
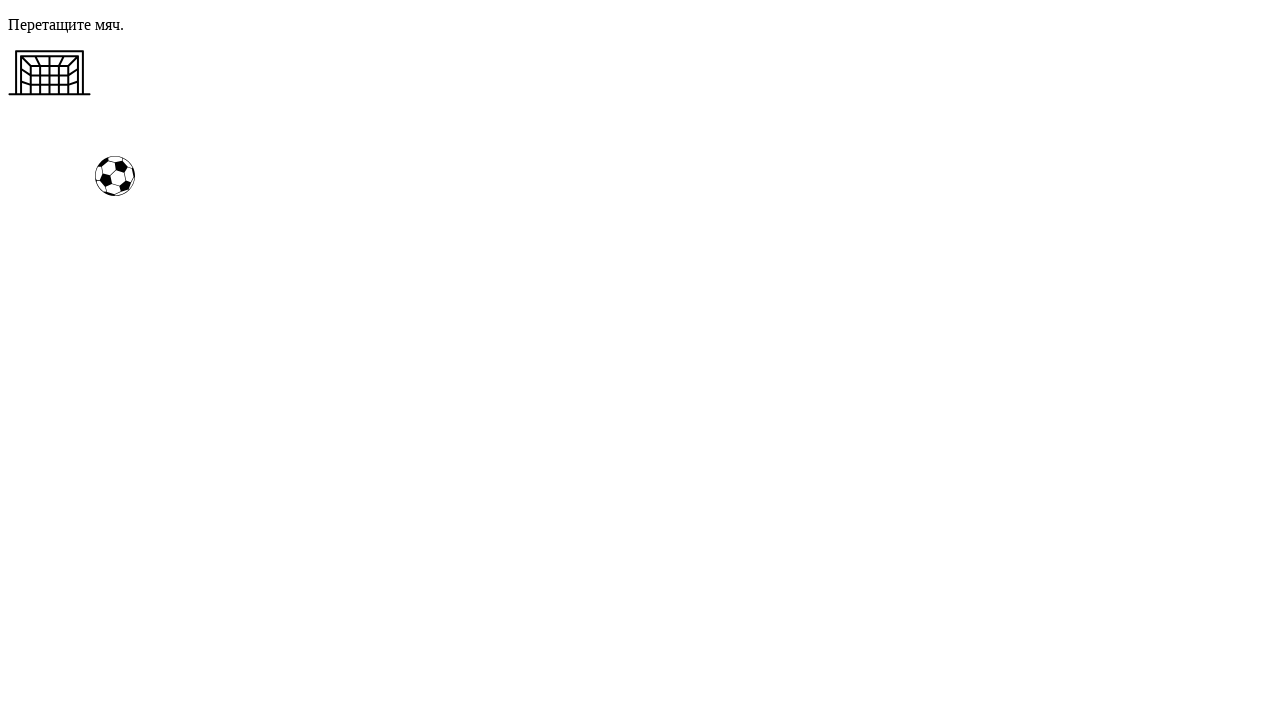

Dragged ball element into goal element at (50, 73)
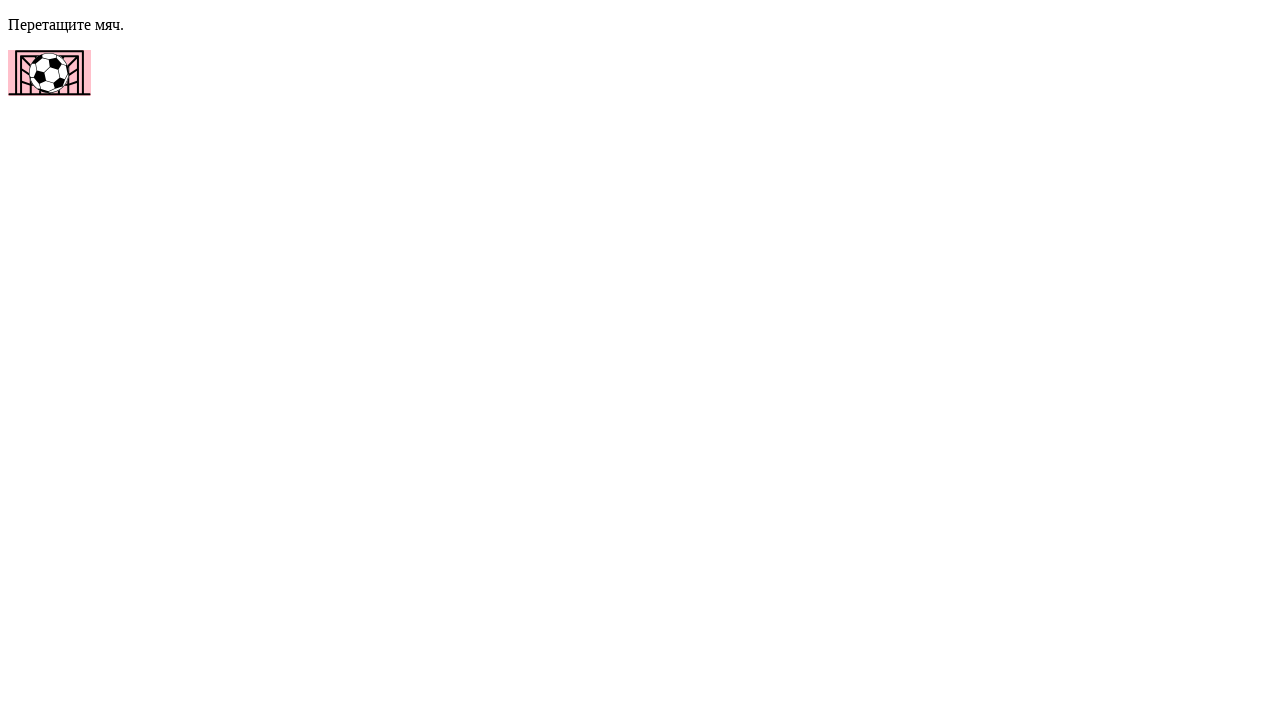

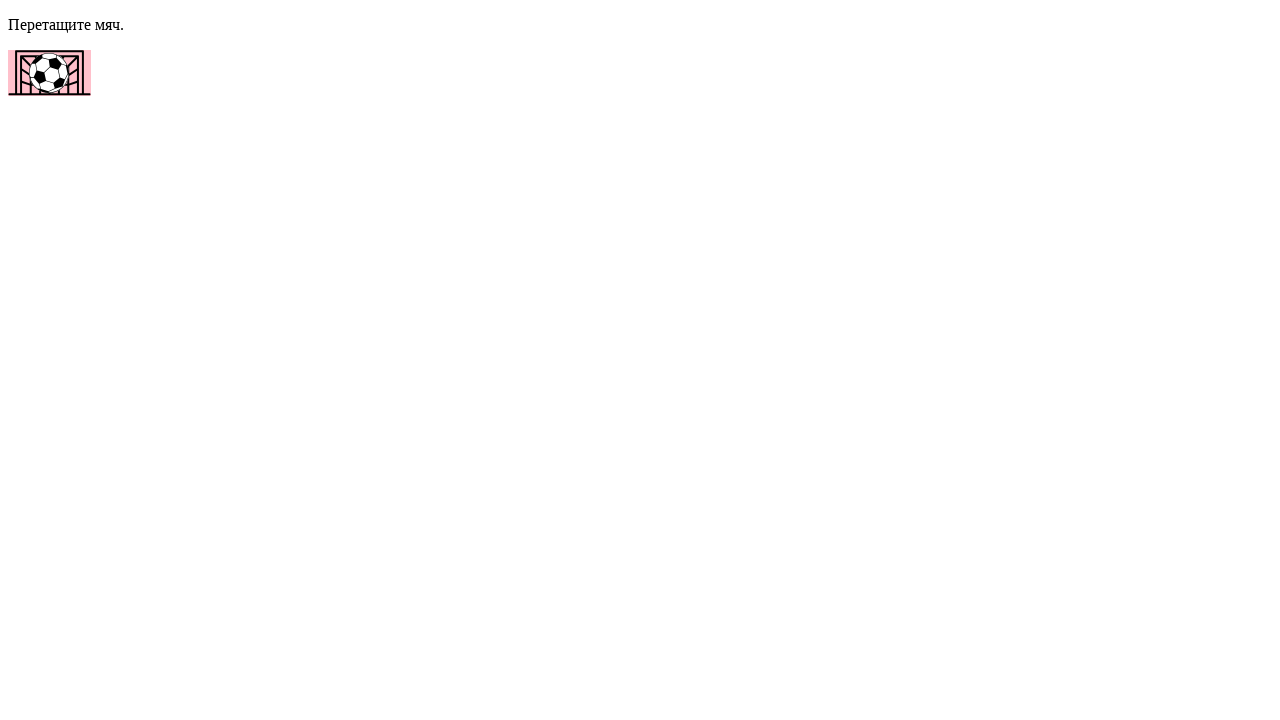